Tests navigation through the Join submenu to Our Story page

Starting URL: https://fwstaging-core.futurewomen.com/

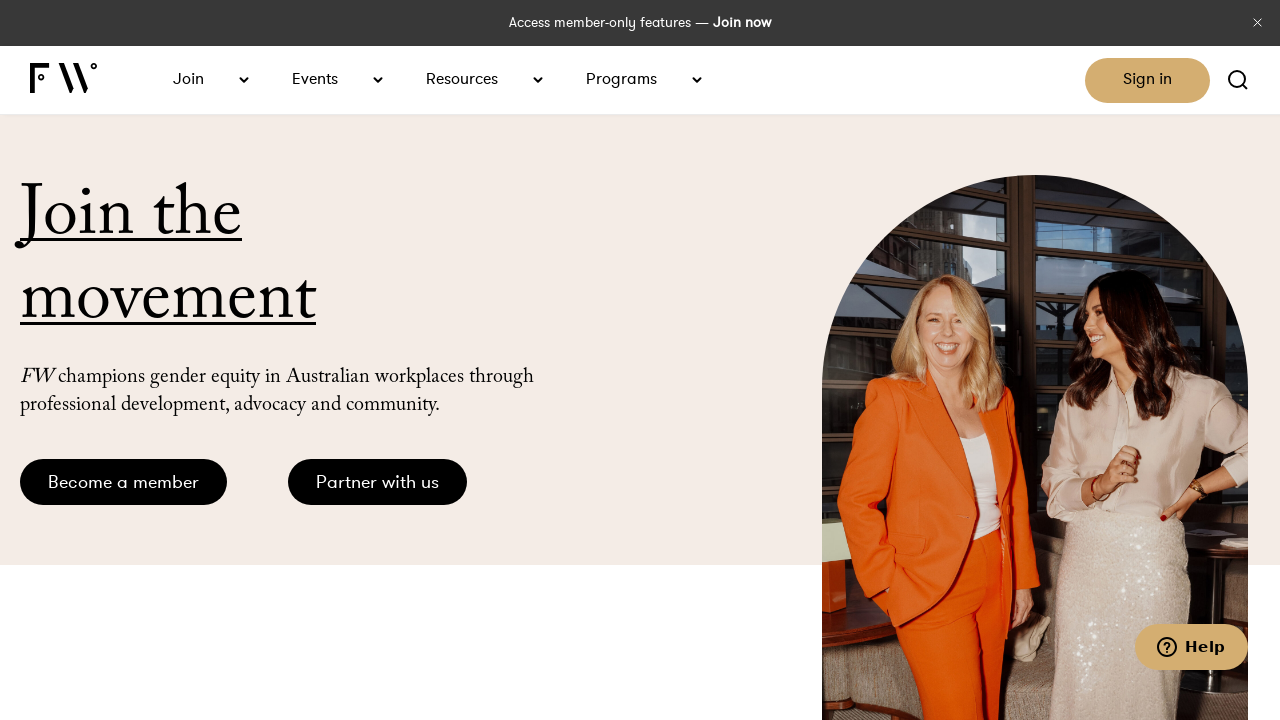

Clicked Join link in navbar at (196, 78) on internal:role=link[name="Join"s]
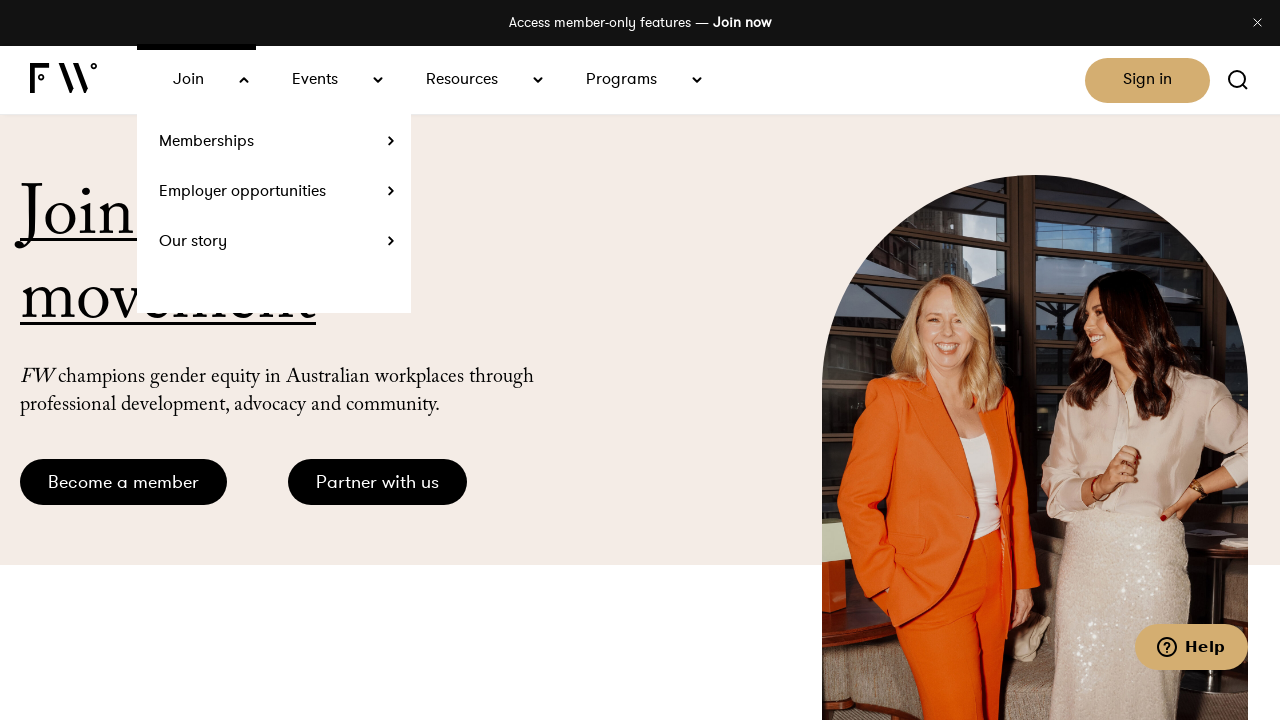

Clicked Our story submenu item at (274, 240) on internal:role=link[name="Our story"i]
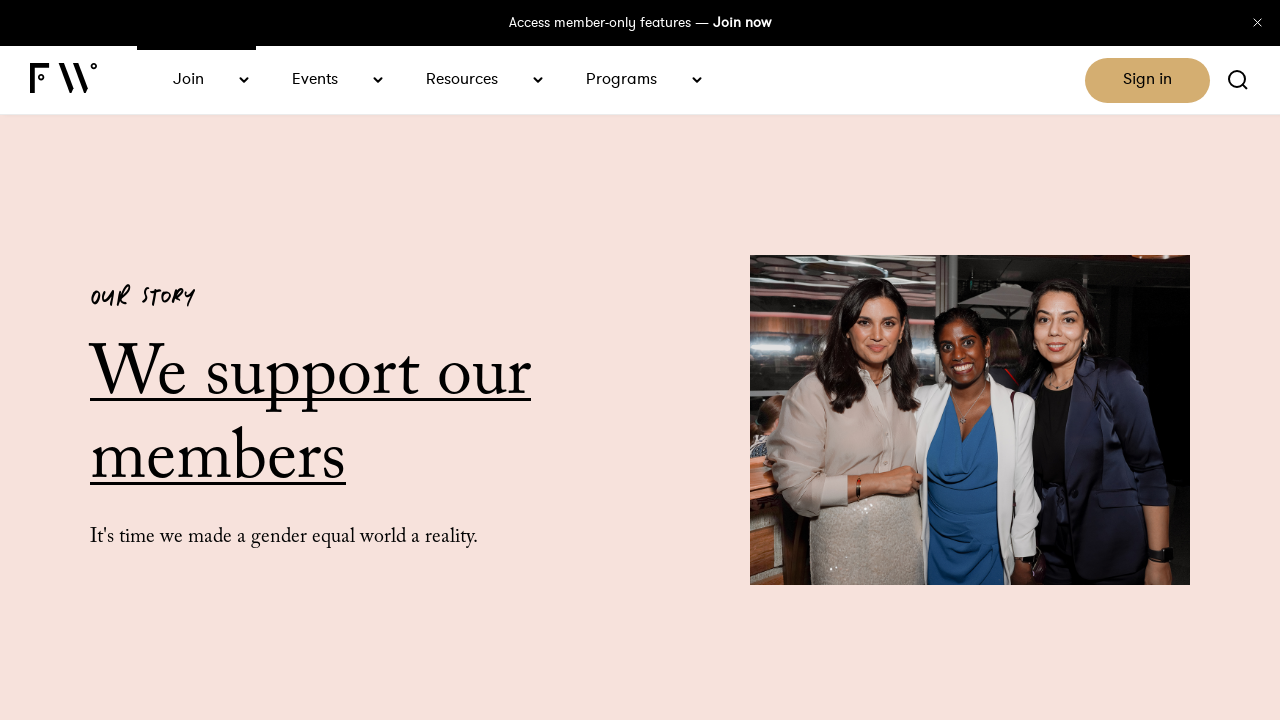

Verified page content by clicking 'WE SUPPORT OUR MEMBERS' text at (385, 419) on internal:text="WE SUPPORT OUR MEMBERS"i
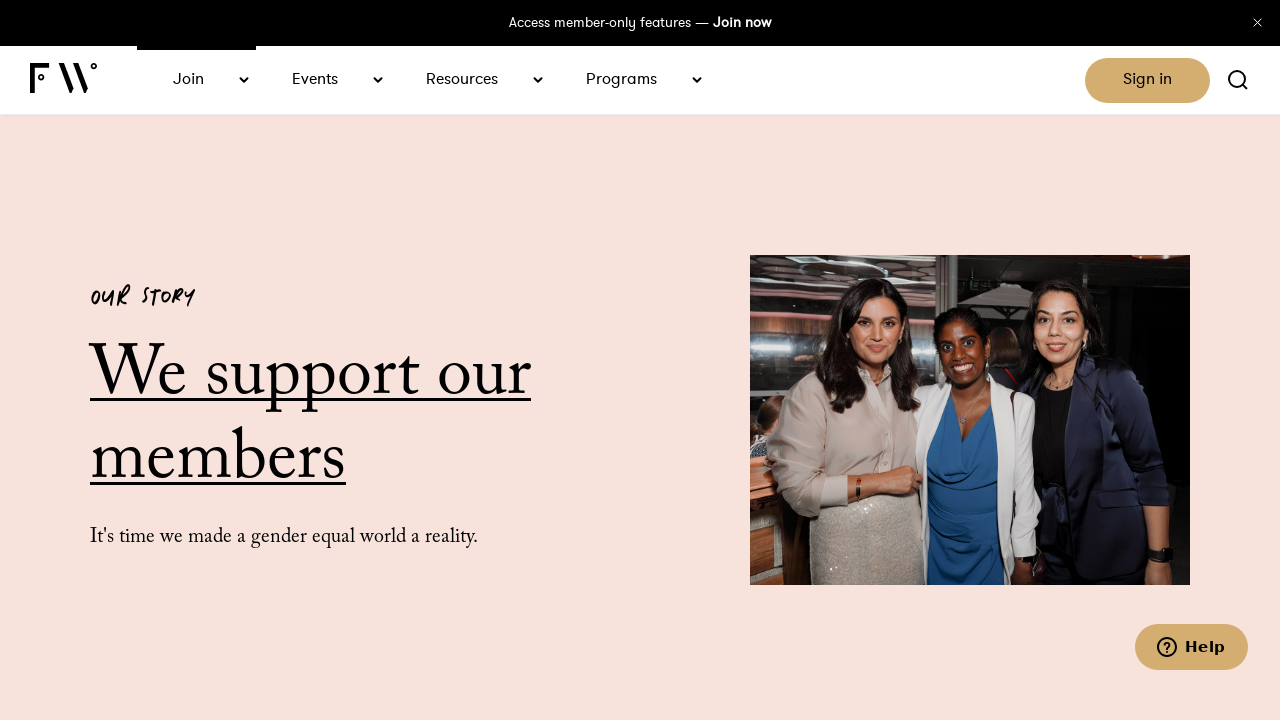

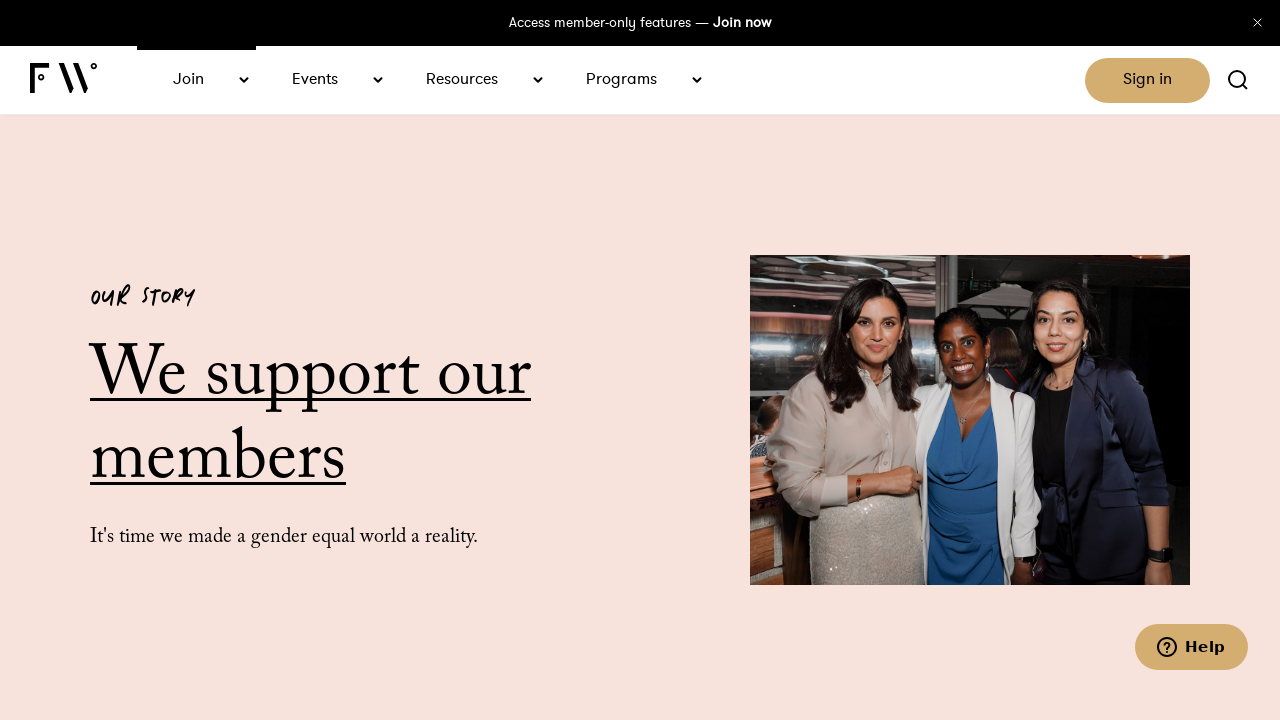